Tests right-click functionality on a button element to trigger a context menu on a jQuery contextMenu demo page

Starting URL: http://swisnl.github.io/jQuery-contextMenu/demo.html

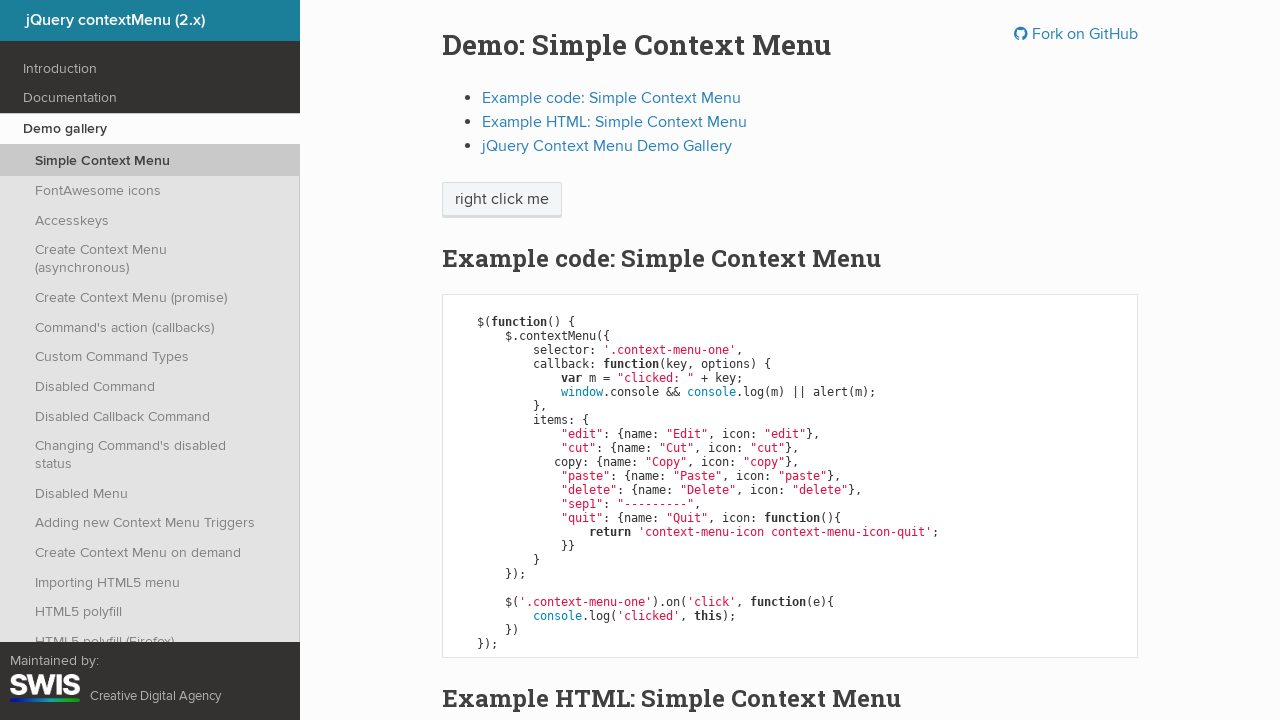

Located the context menu button element
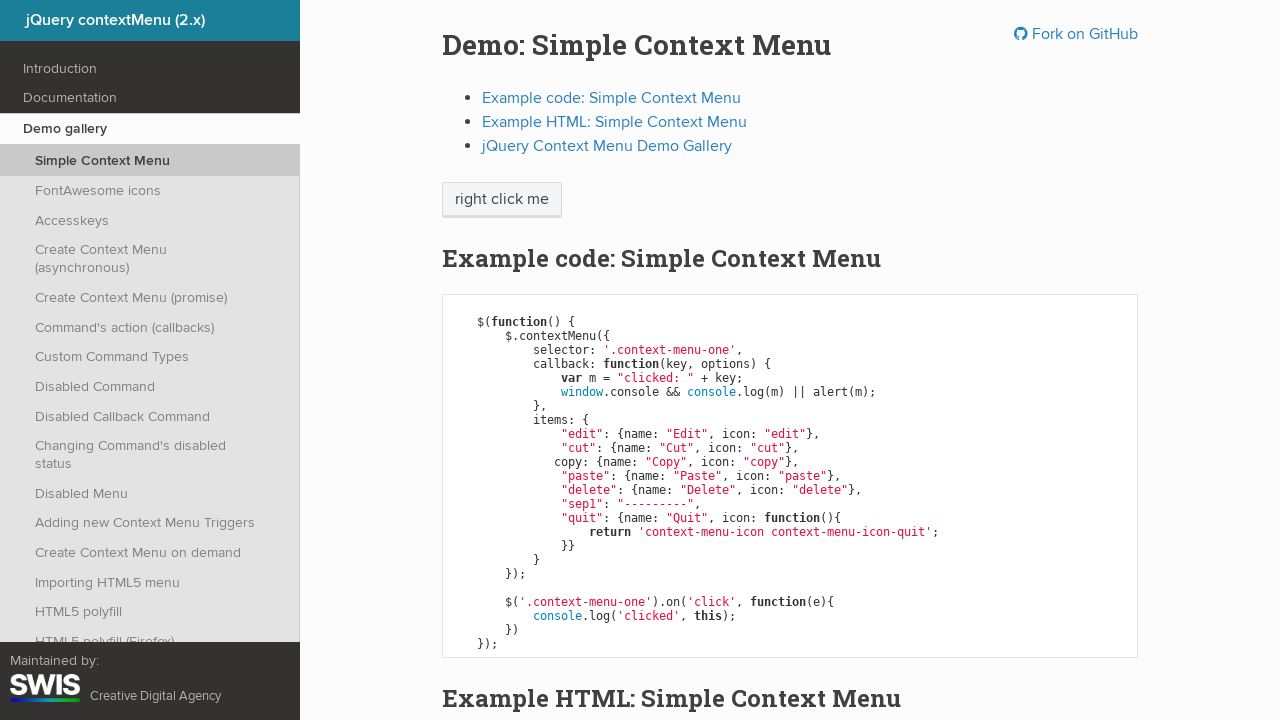

Right-clicked on the button element at (502, 200) on xpath=//span[@class='context-menu-one btn btn-neutral']
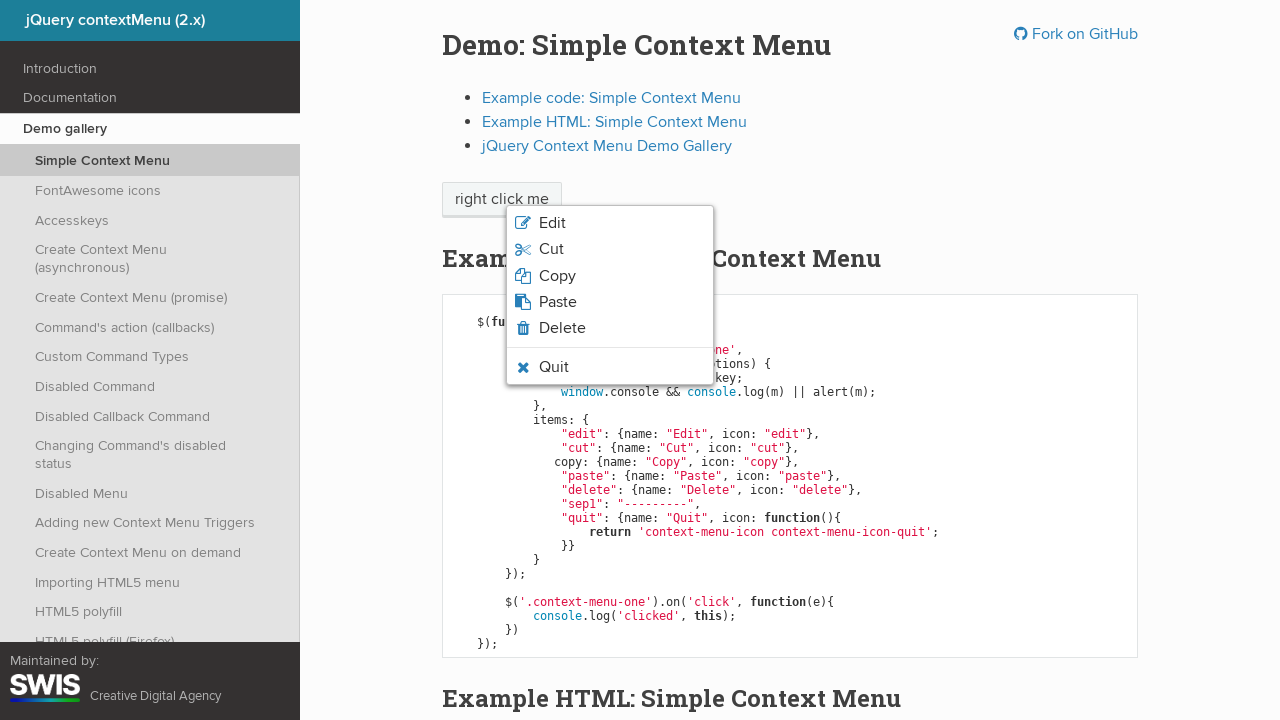

Context menu appeared
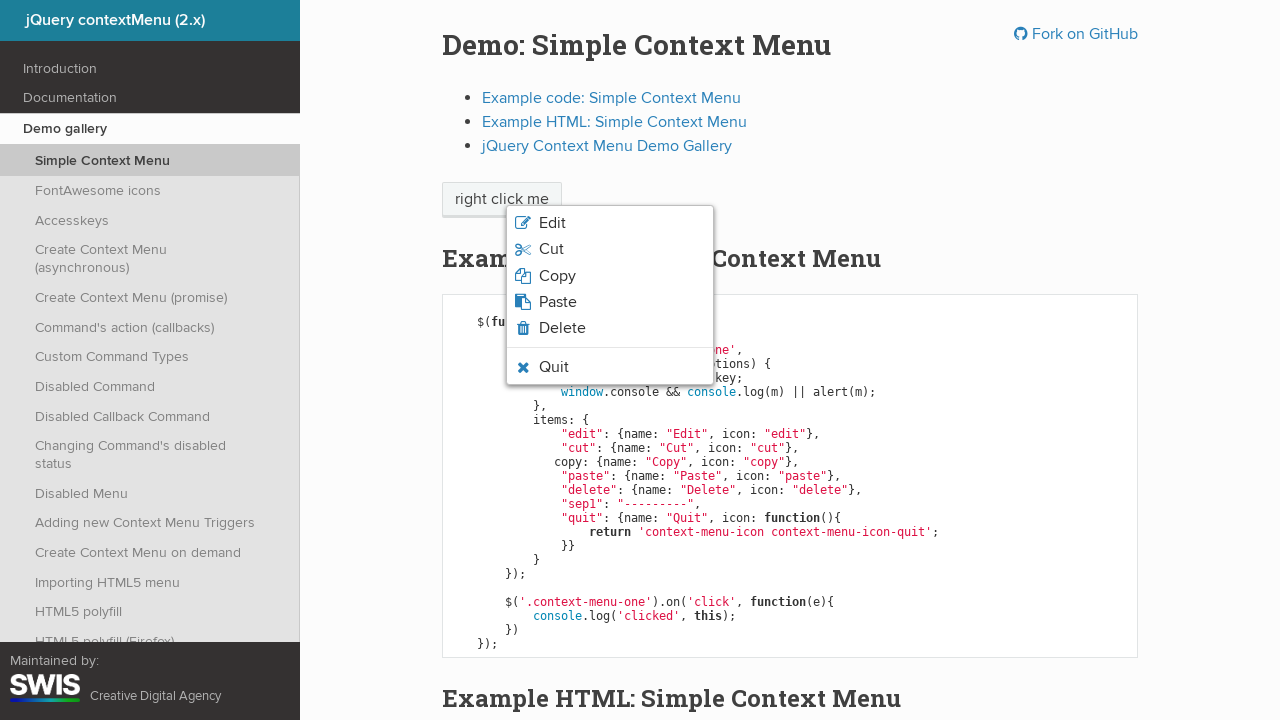

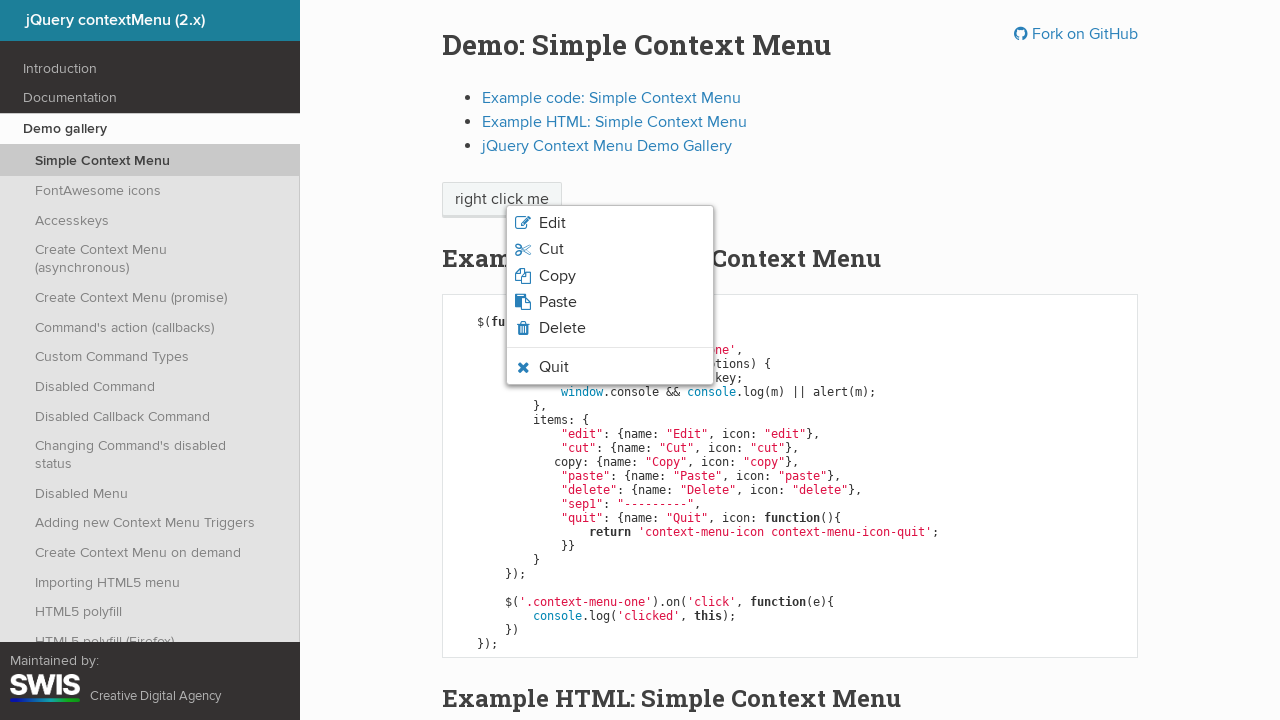